Tests modal interaction by opening a modal dialog and closing it using the close button.

Starting URL: https://formy-project.herokuapp.com/modal

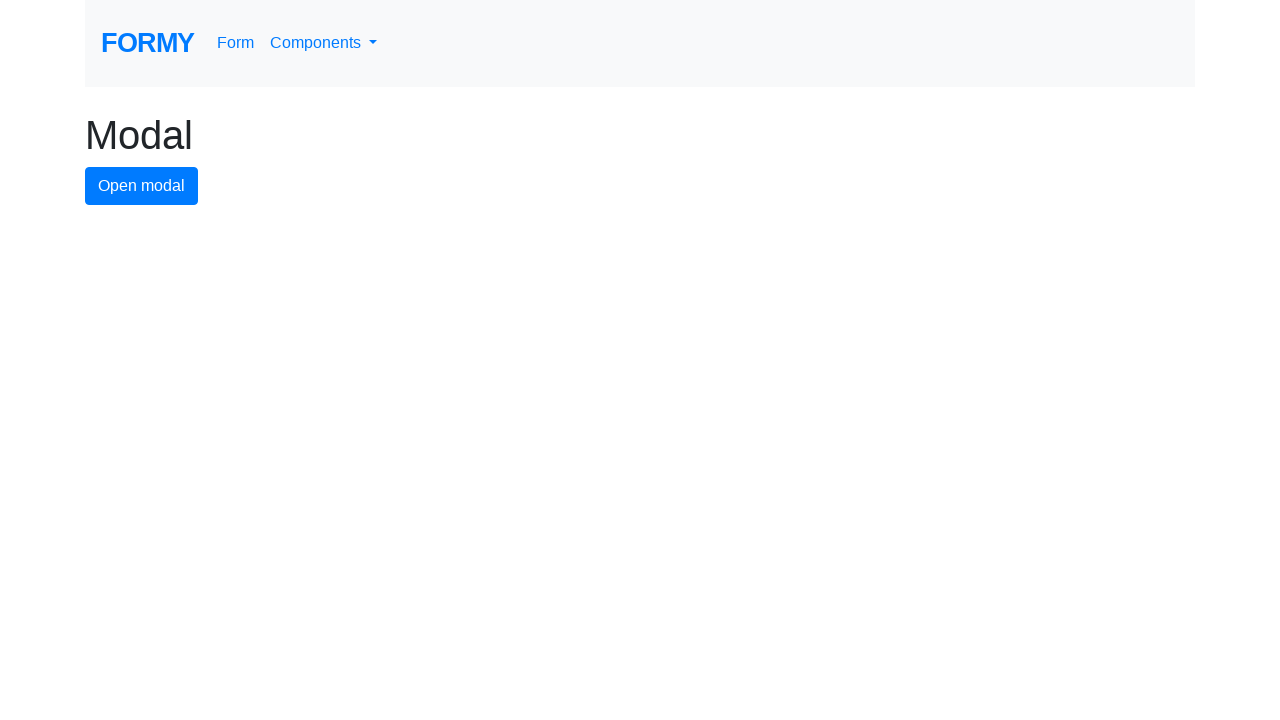

Clicked modal button to open the modal dialog at (142, 186) on #modal-button
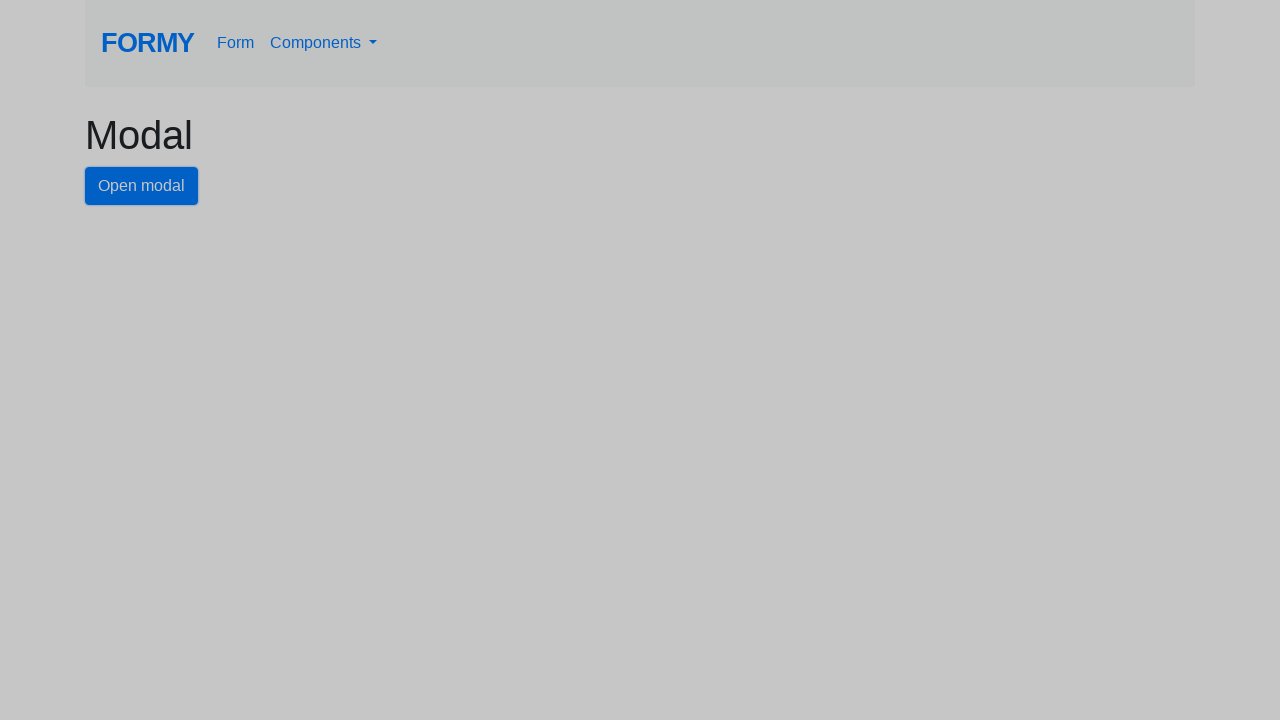

Modal dialog appeared with close button visible
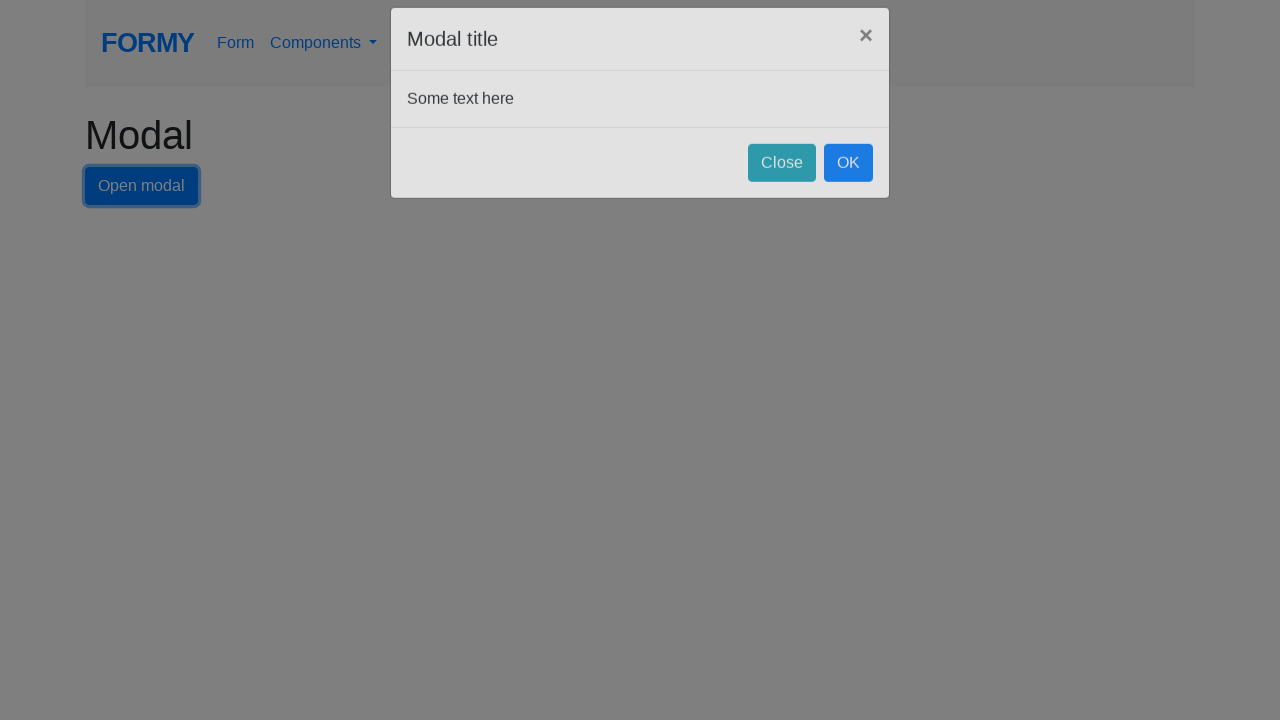

Clicked close button to close the modal dialog at (782, 184) on #close-button
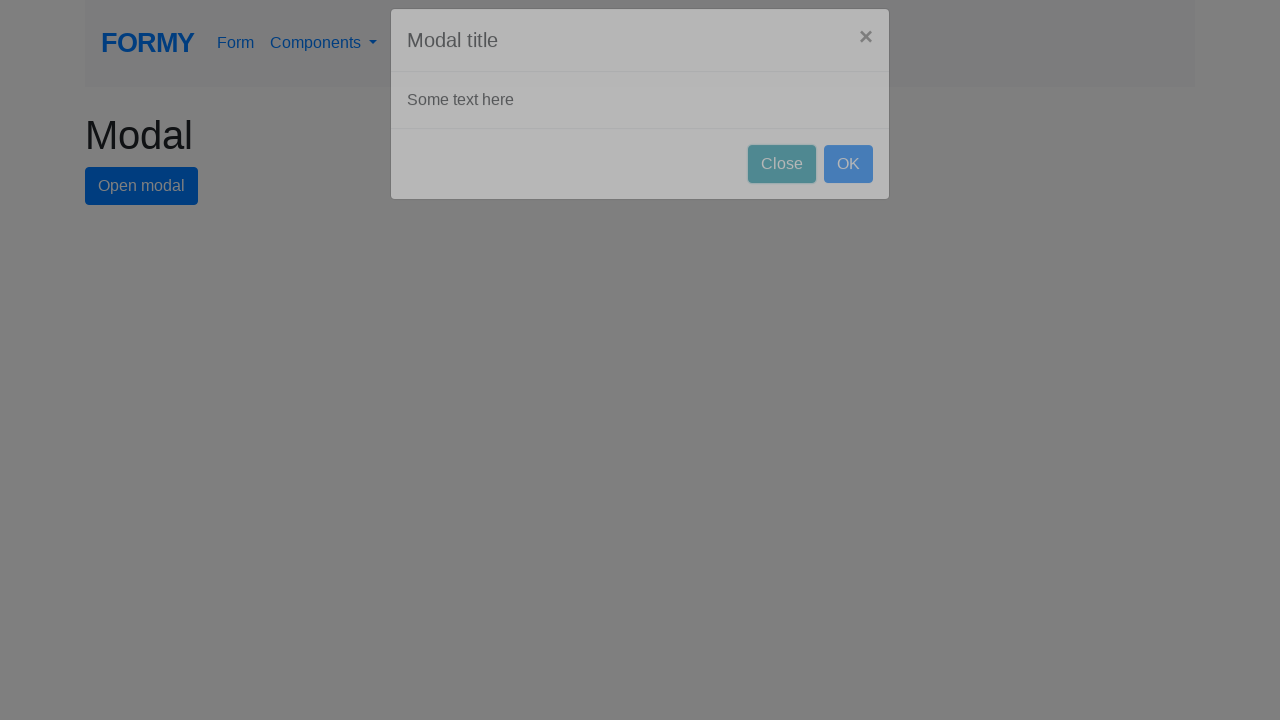

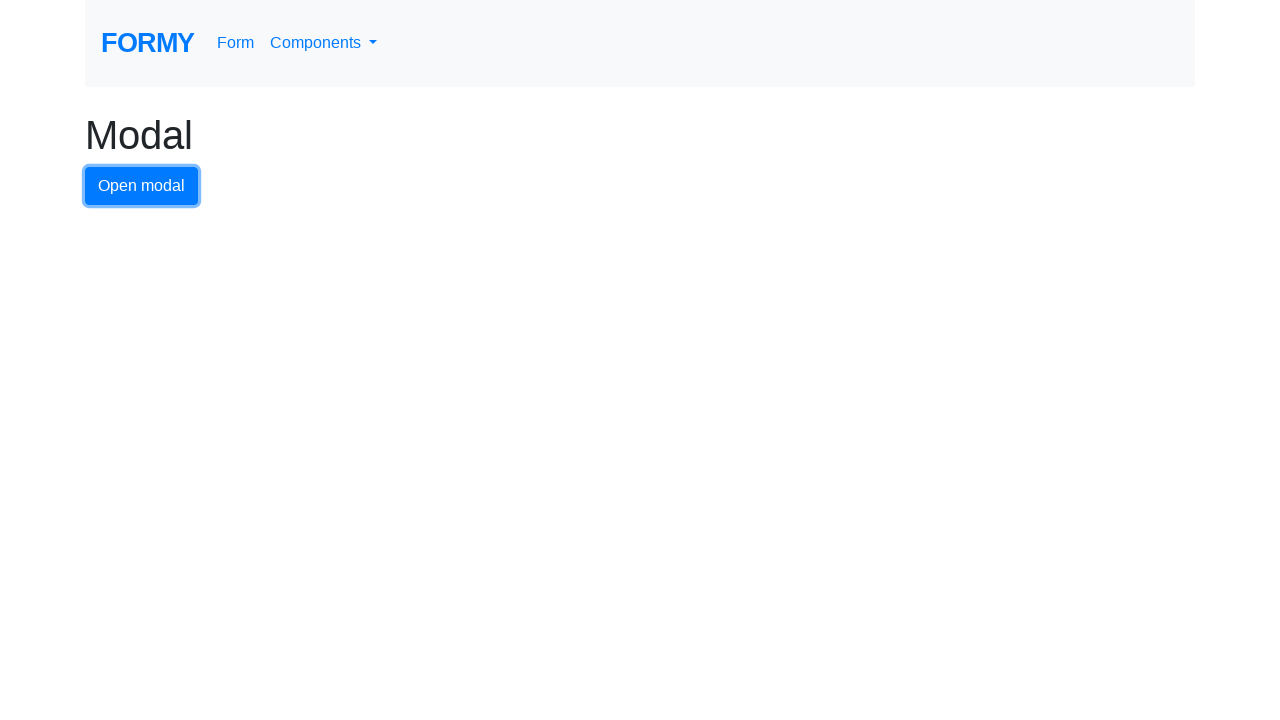